Tests scrolling functionality on YouTube homepage by scrolling down 1000 pixels using JavaScript executor

Starting URL: https://www.youtube.com/

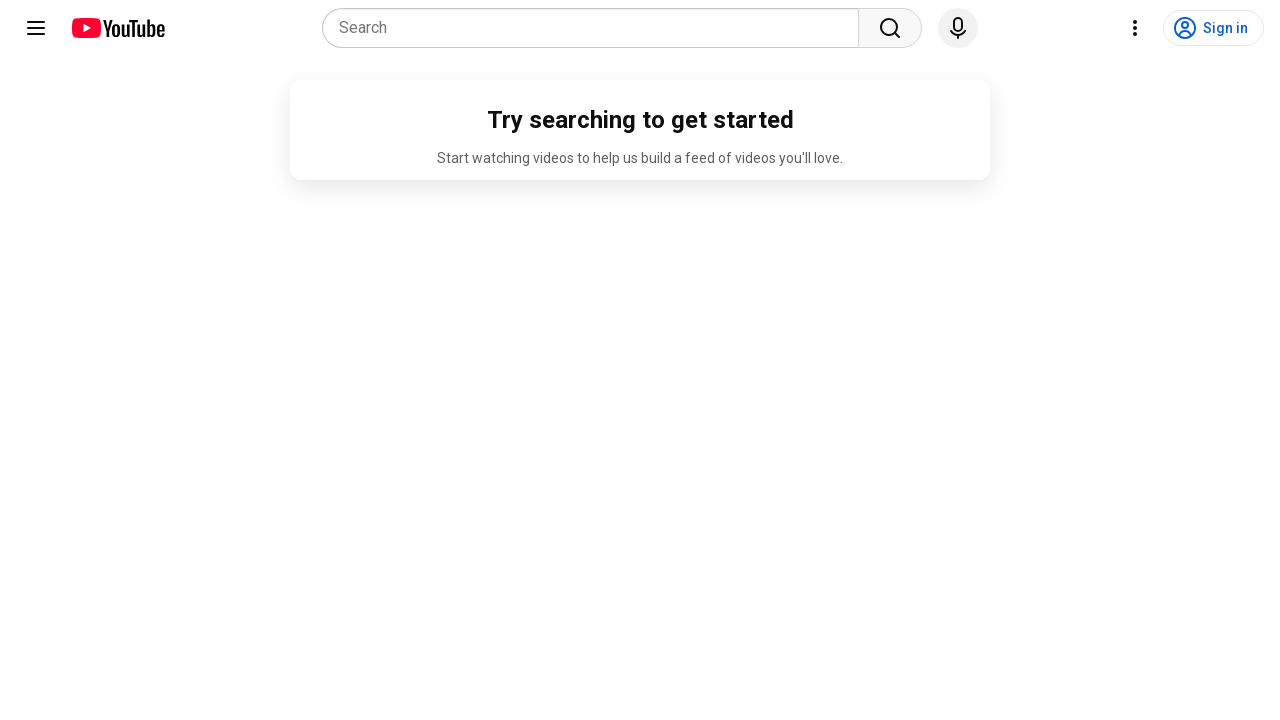

Navigated to YouTube homepage
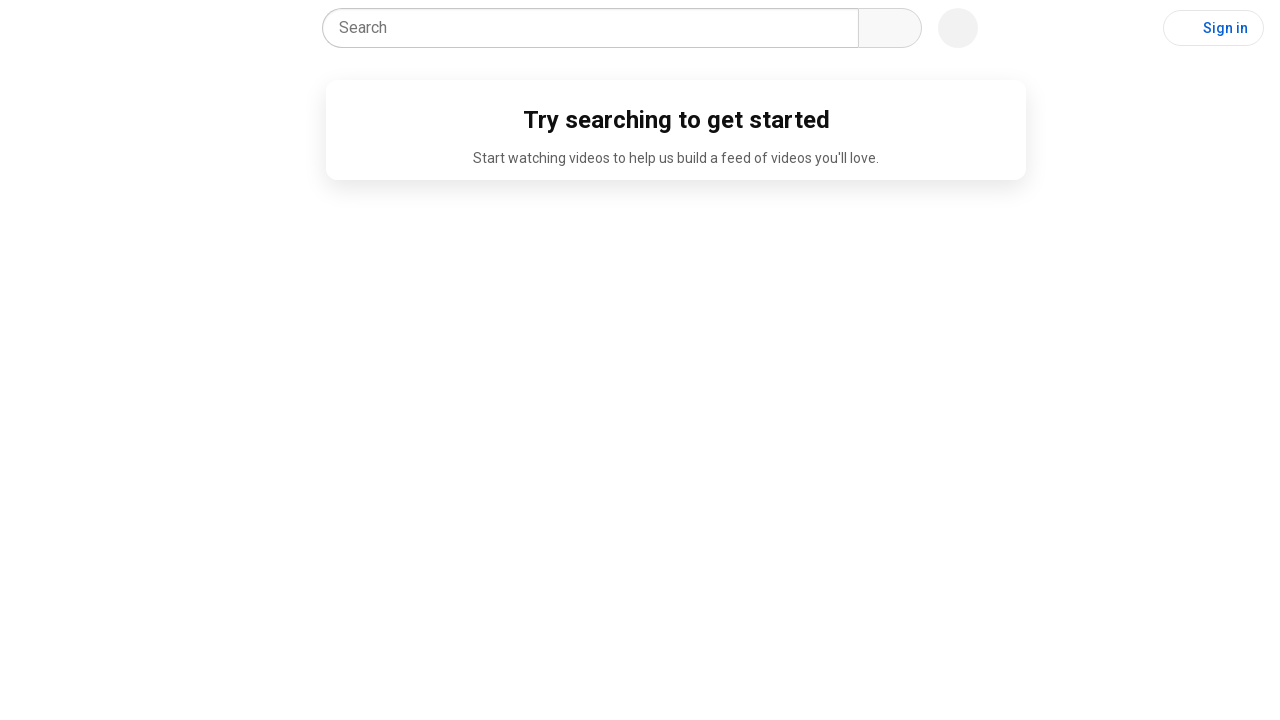

Scrolled down 1000 pixels using JavaScript executor
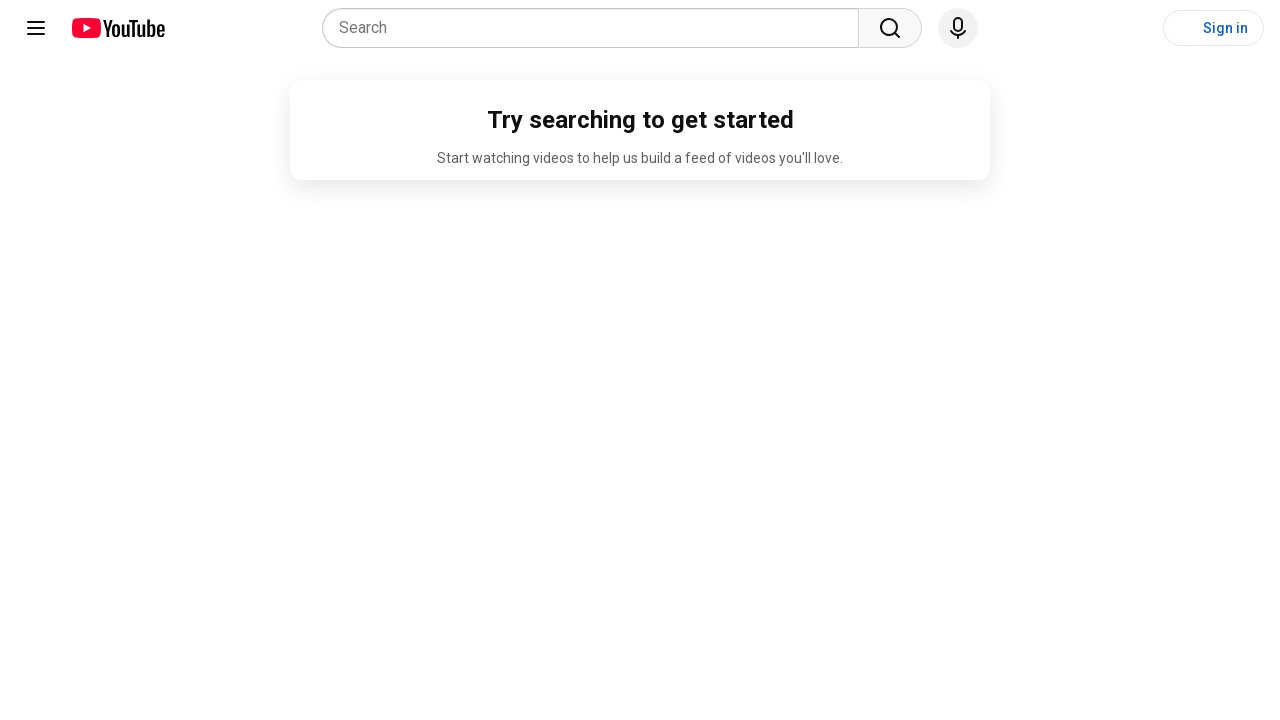

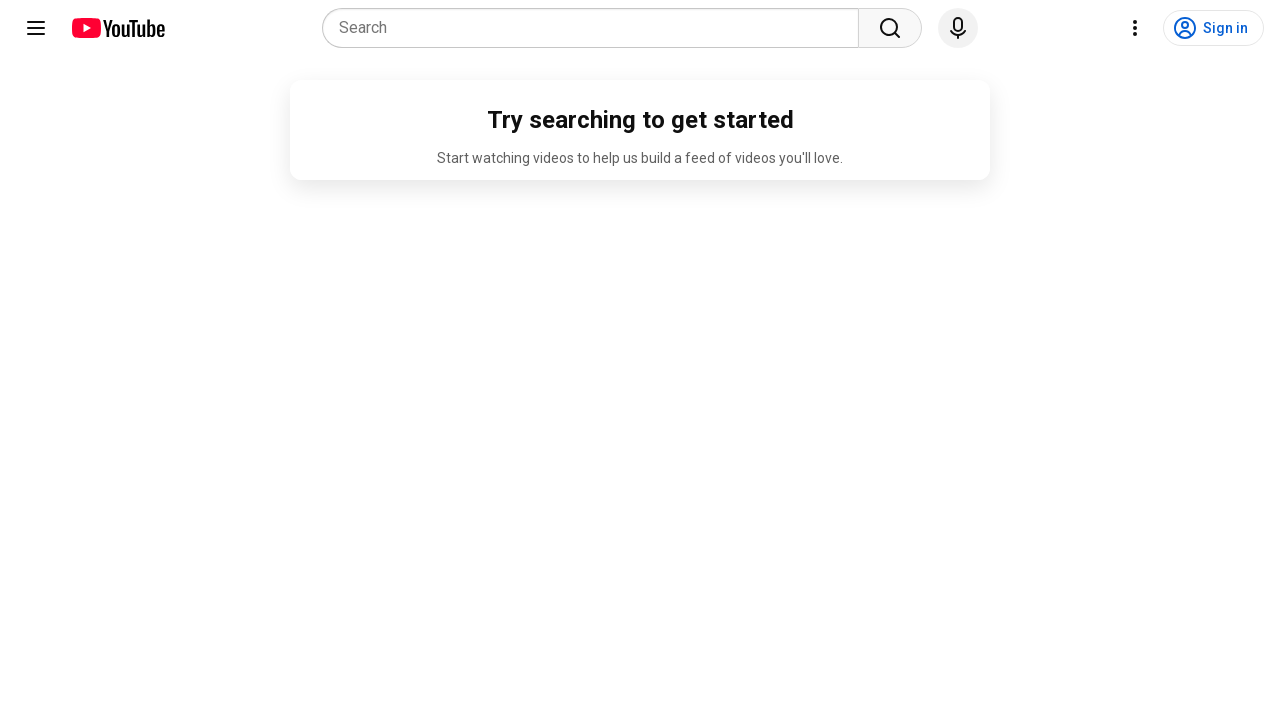